Tests right-click context menu functionality by right-clicking an element, iterating through each menu option, and handling the alert for each option

Starting URL: http://swisnl.github.io/jQuery-contextMenu/demo.html

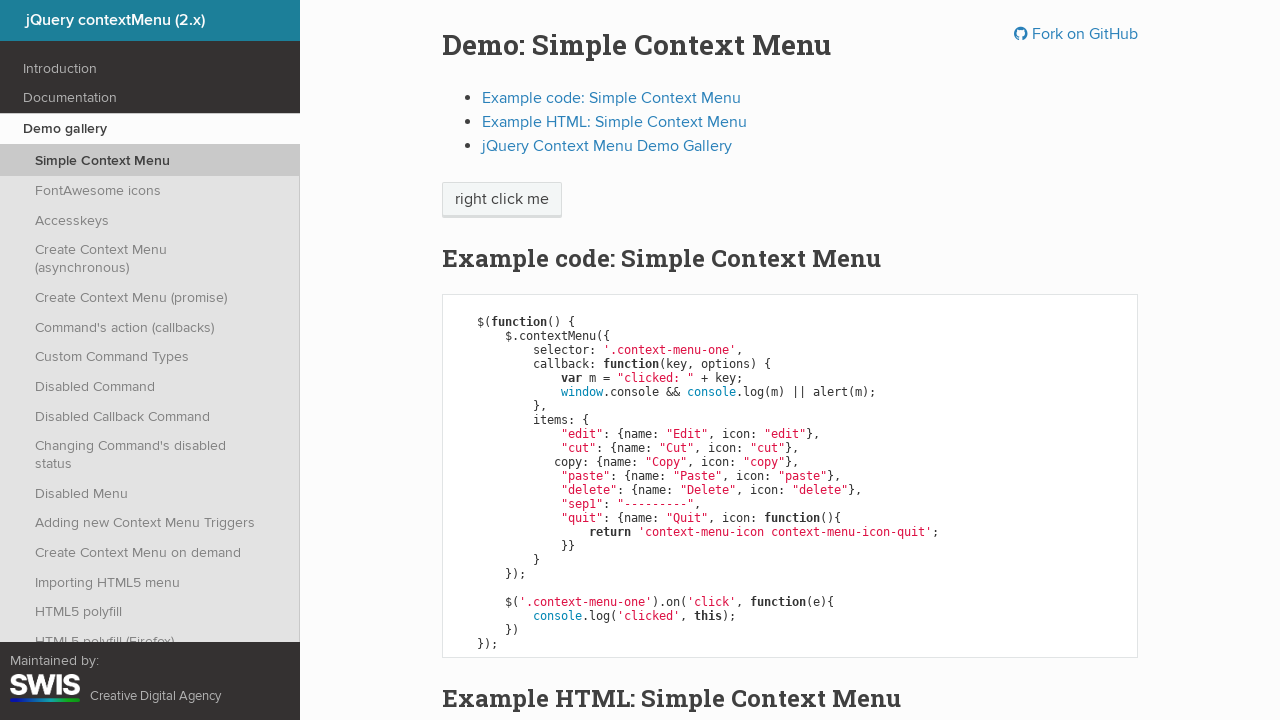

Navigated to jQuery contextMenu demo page
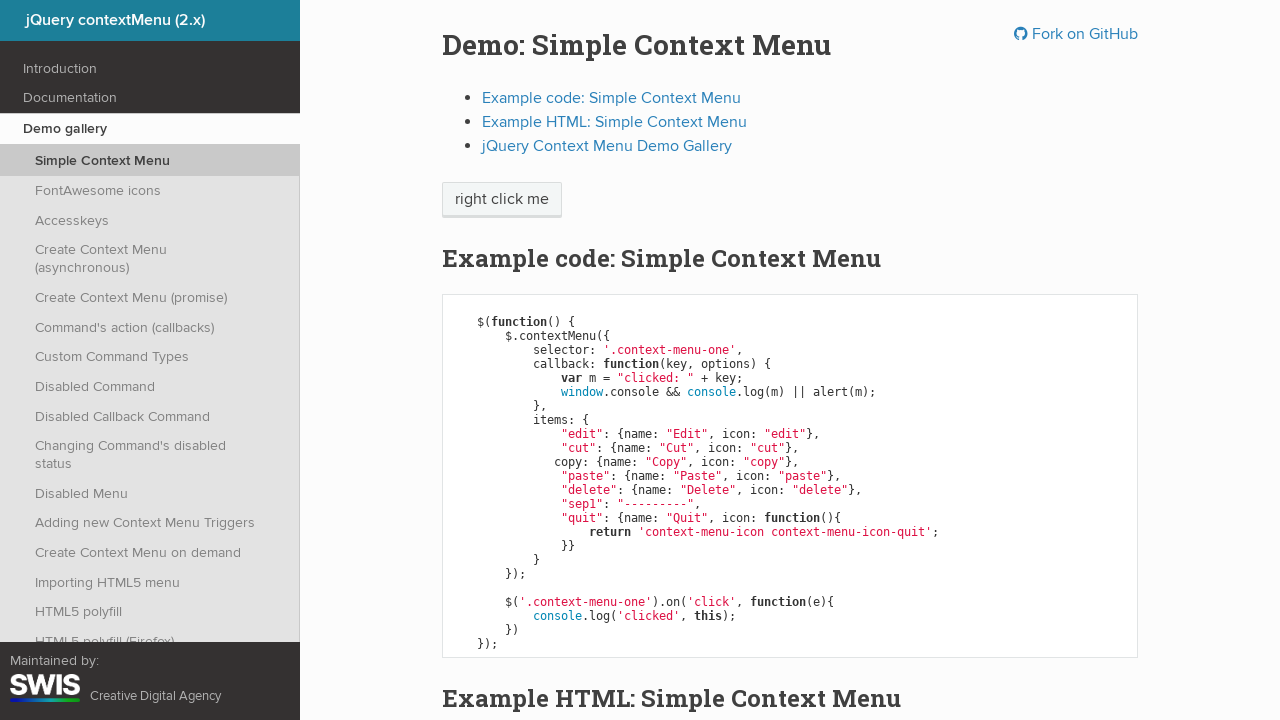

Right-clicked on 'right click me' element to show context menu at (502, 200) on //span[text()='right click me']
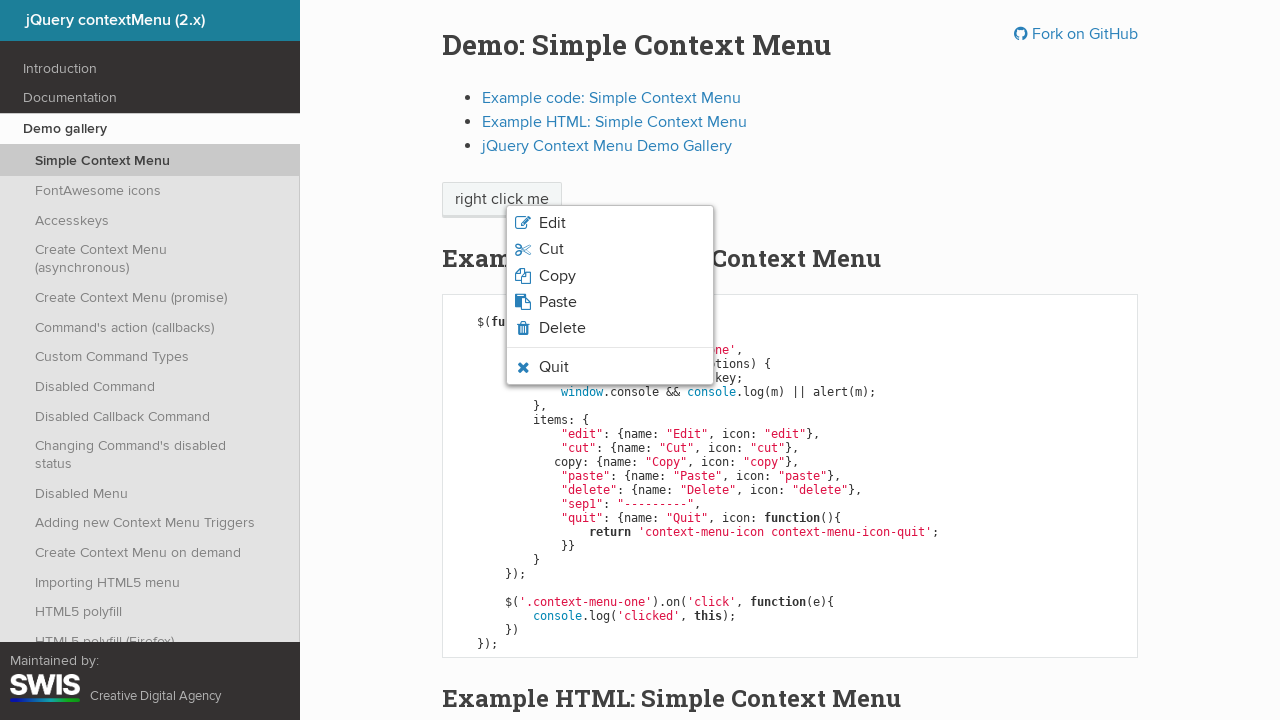

Retrieved all menu items from context menu (6 items found)
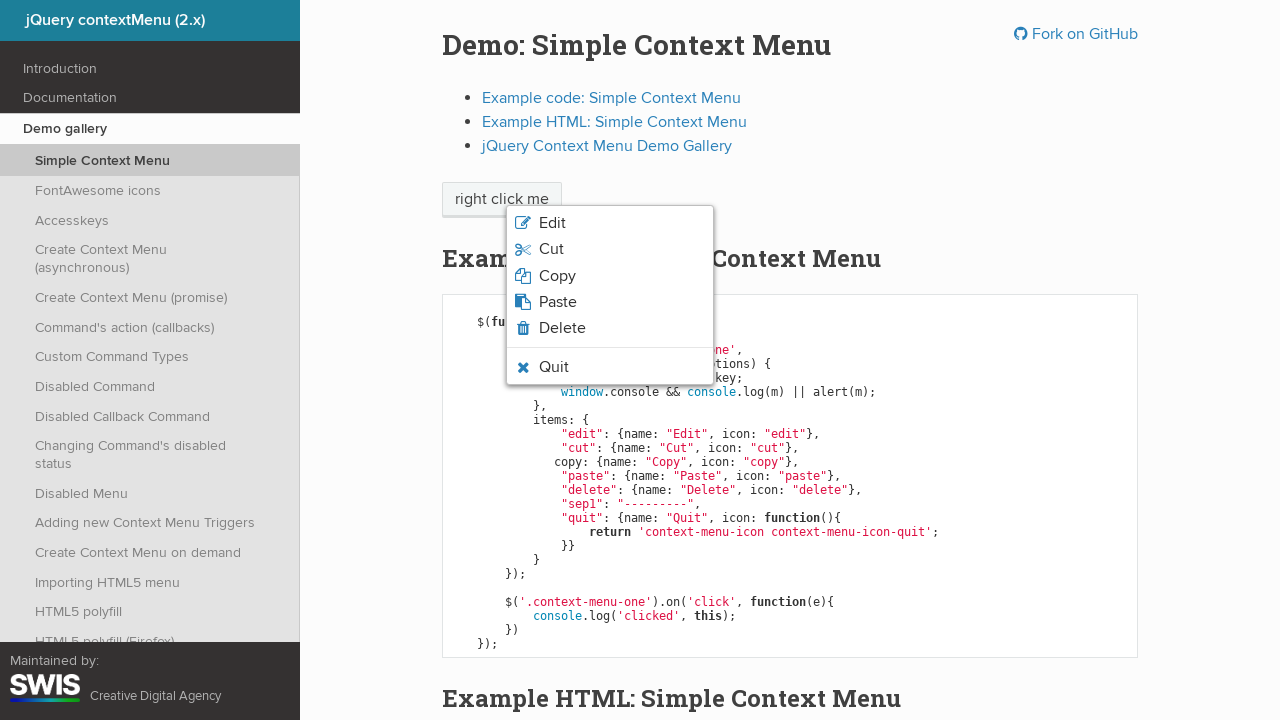

Clicked context menu item 1 at (552, 223) on ul.context-menu-list > li.context-menu-icon > span >> nth=0
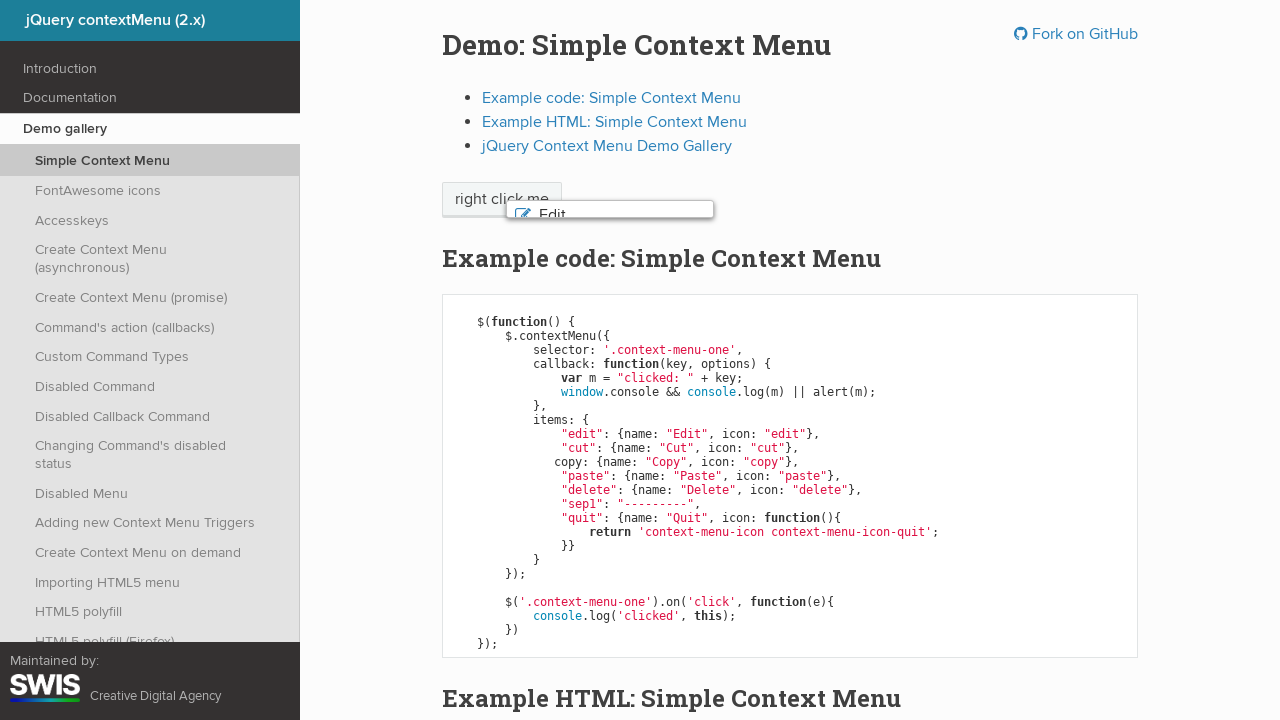

Alert dialog handler registered for menu item 1
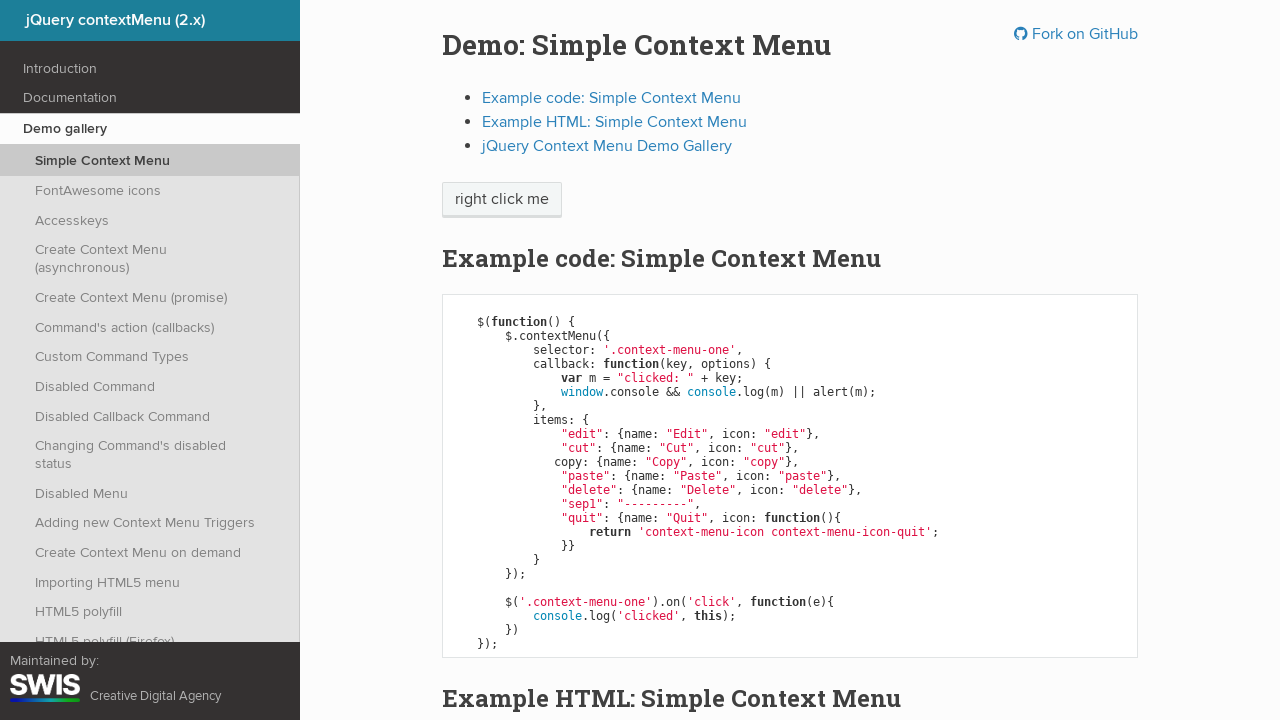

Retrieved text content of menu item: 'Edit'
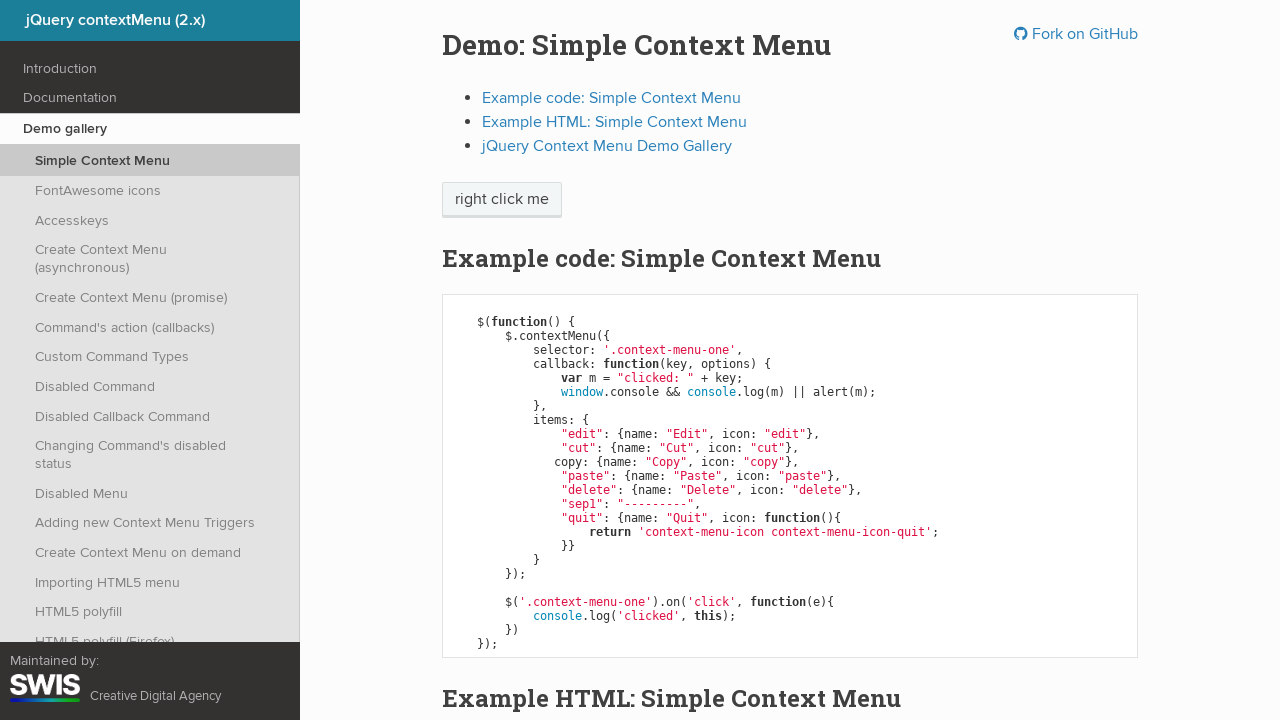

Right-clicked on 'right click me' element again to show context menu for next iteration at (502, 200) on //span[text()='right click me']
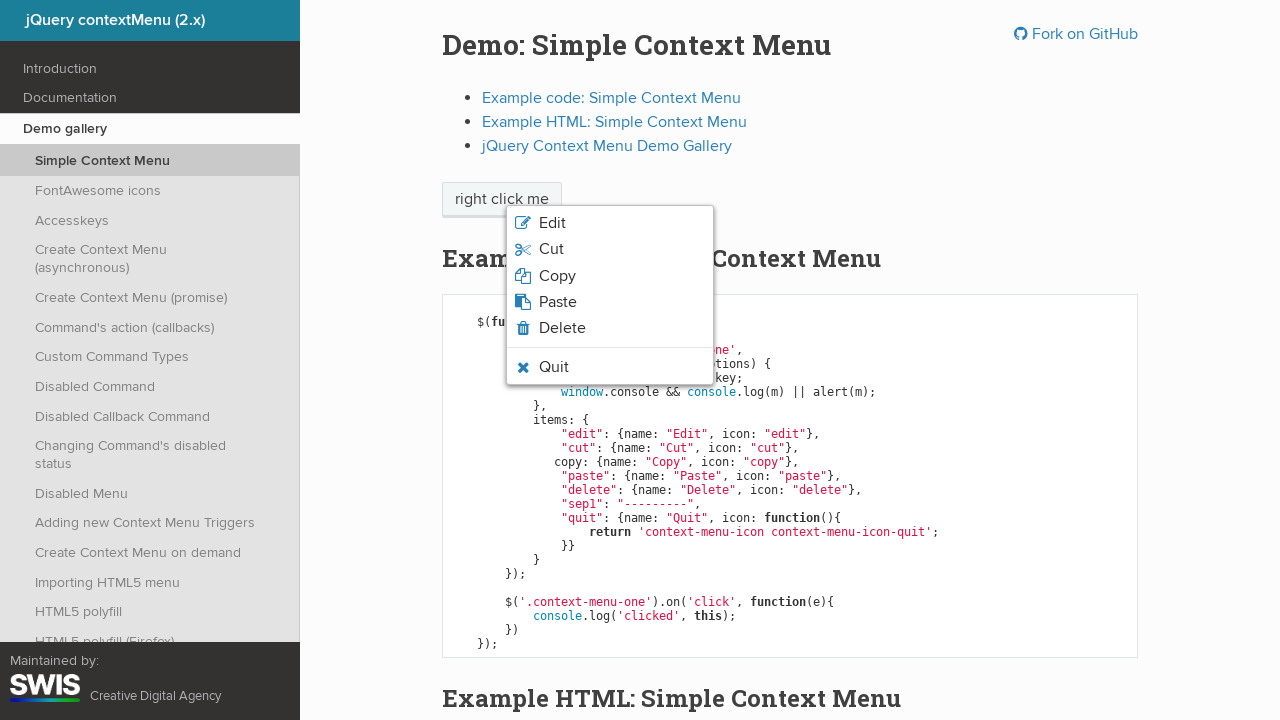

Clicked context menu item 2 at (551, 249) on ul.context-menu-list > li.context-menu-icon > span >> nth=1
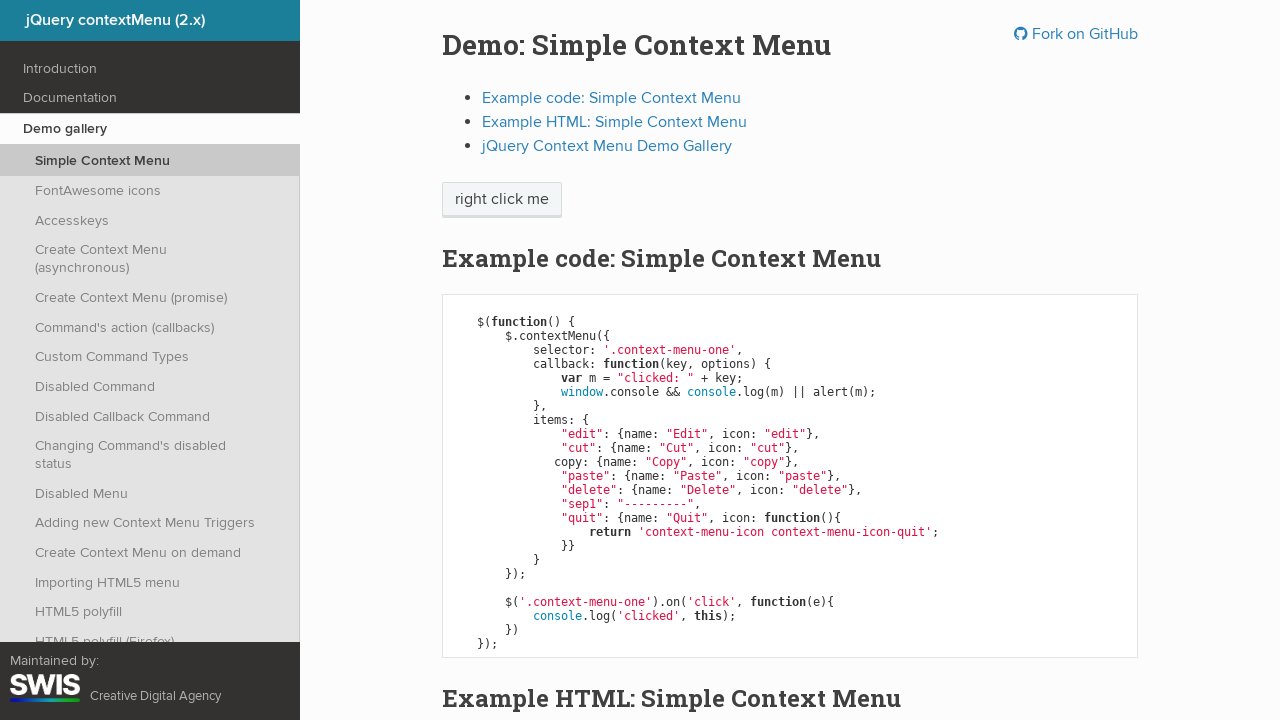

Alert dialog handler registered for menu item 2
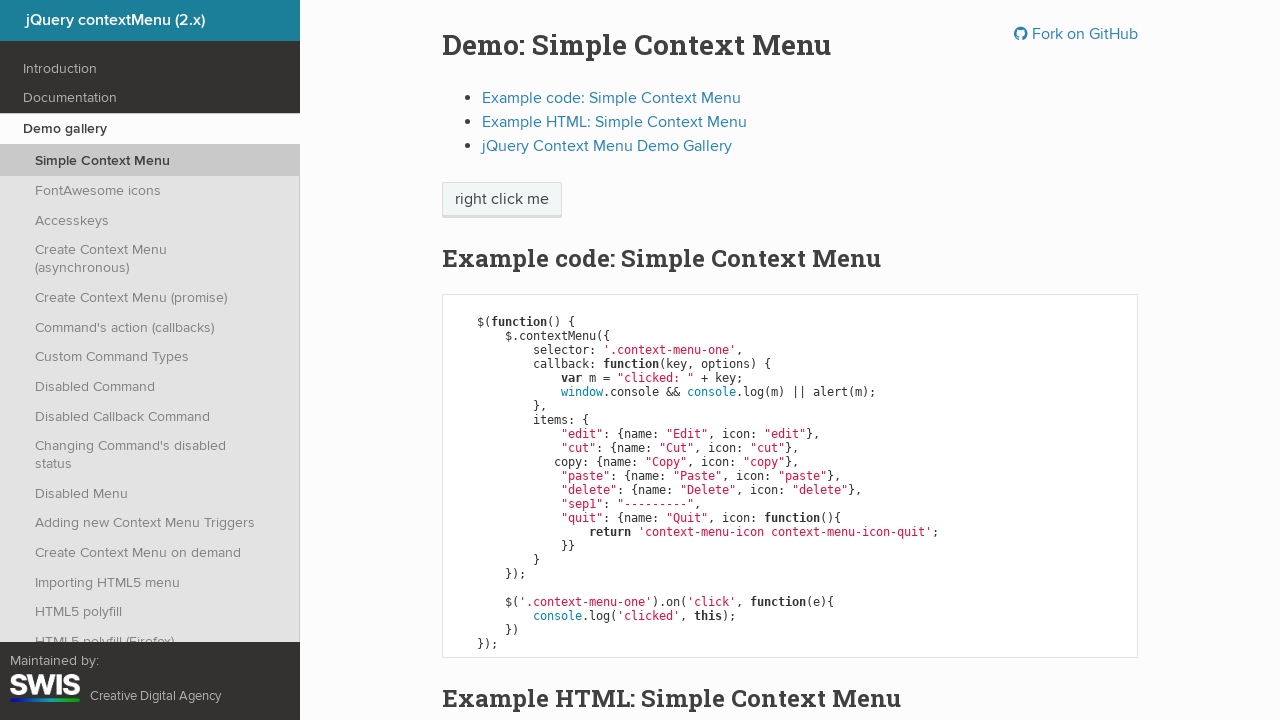

Retrieved text content of menu item: 'Cut'
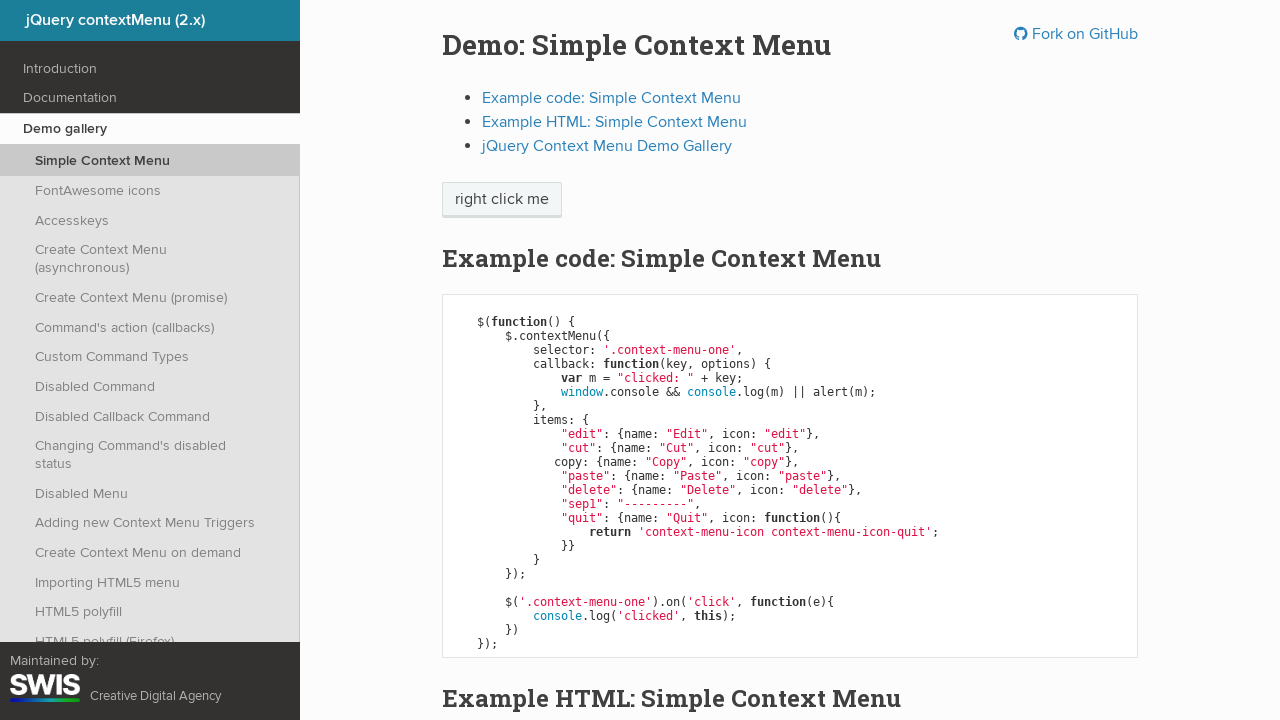

Right-clicked on 'right click me' element again to show context menu for next iteration at (502, 200) on //span[text()='right click me']
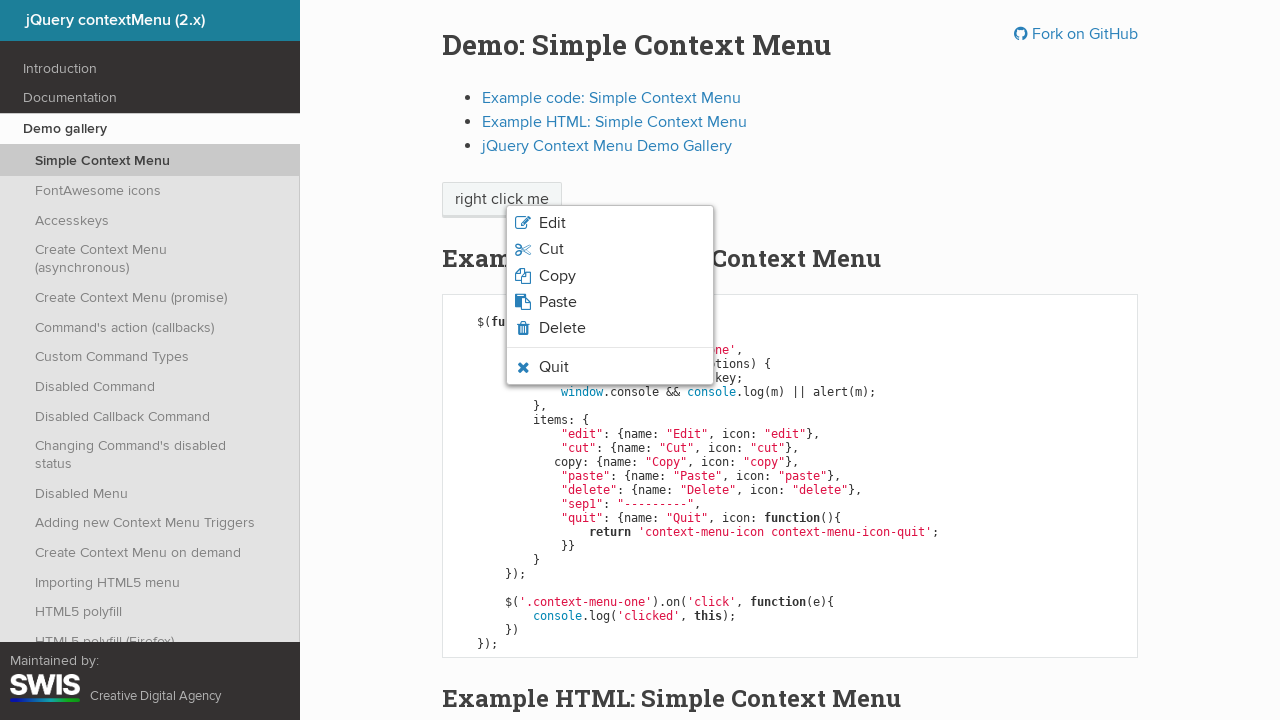

Clicked context menu item 3 at (557, 276) on ul.context-menu-list > li.context-menu-icon > span >> nth=2
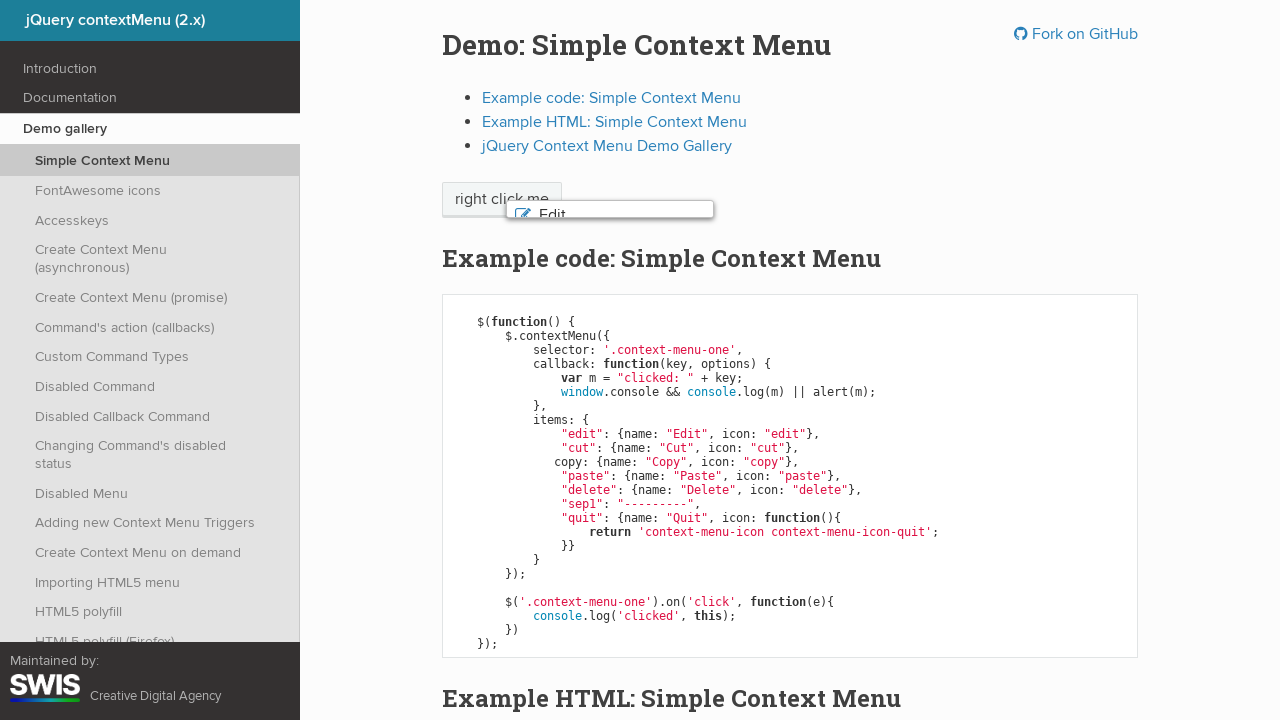

Alert dialog handler registered for menu item 3
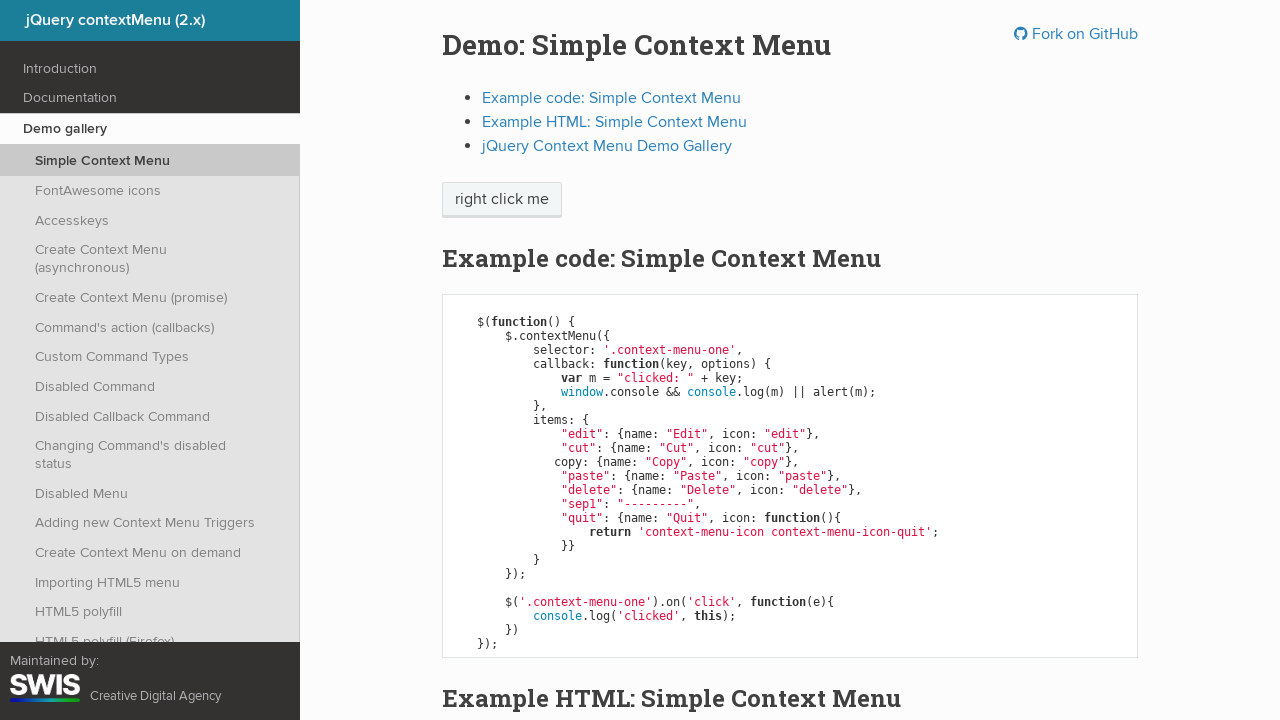

Retrieved text content of menu item: 'Copy'
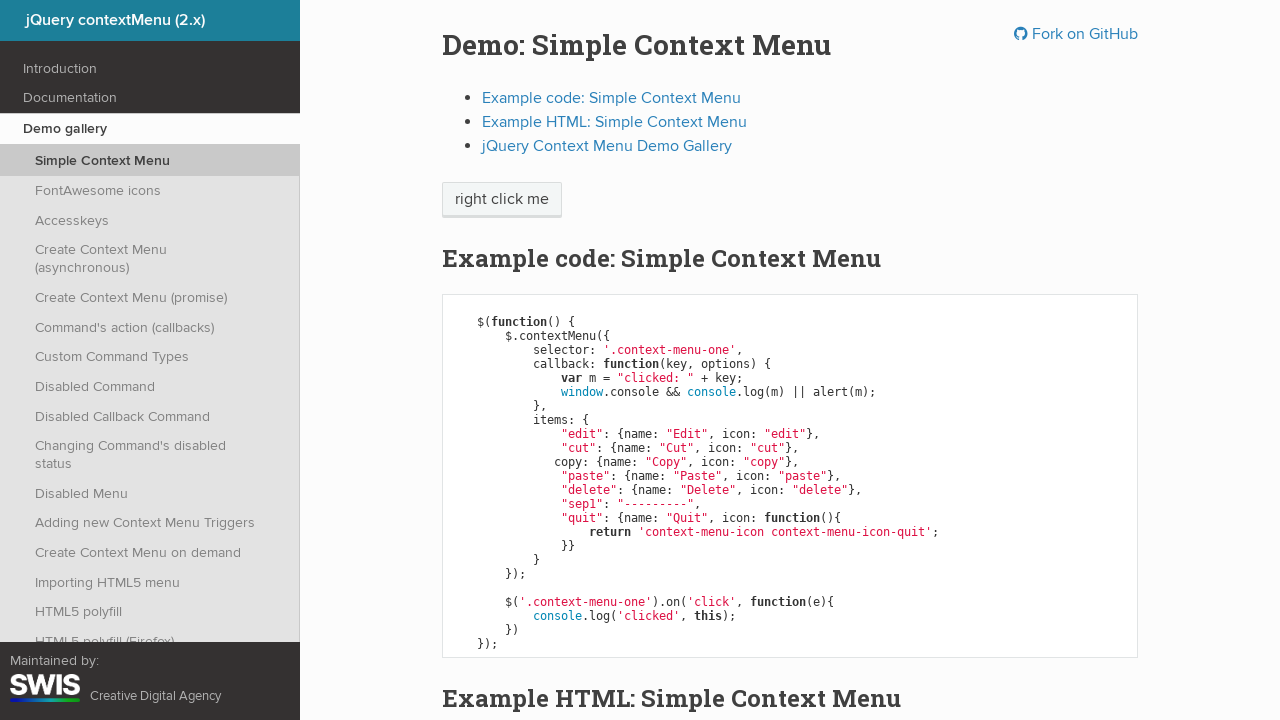

Right-clicked on 'right click me' element again to show context menu for next iteration at (502, 200) on //span[text()='right click me']
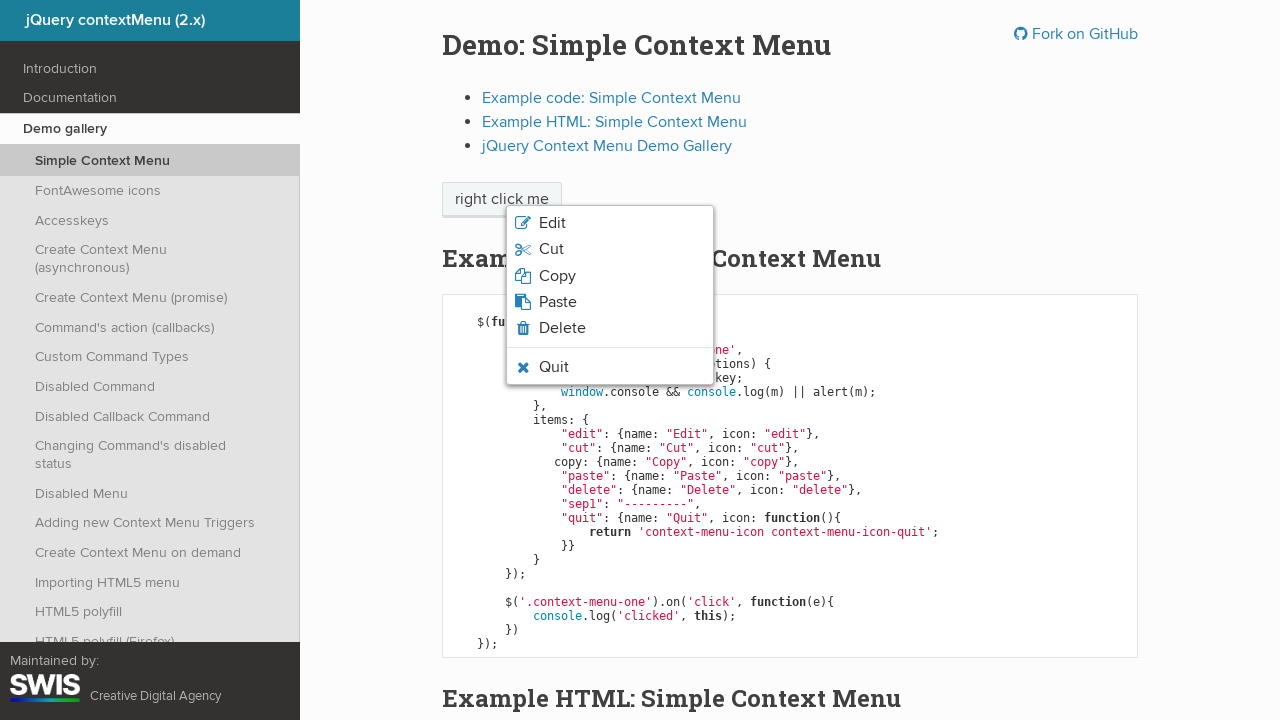

Clicked context menu item 4 at (558, 302) on ul.context-menu-list > li.context-menu-icon > span >> nth=3
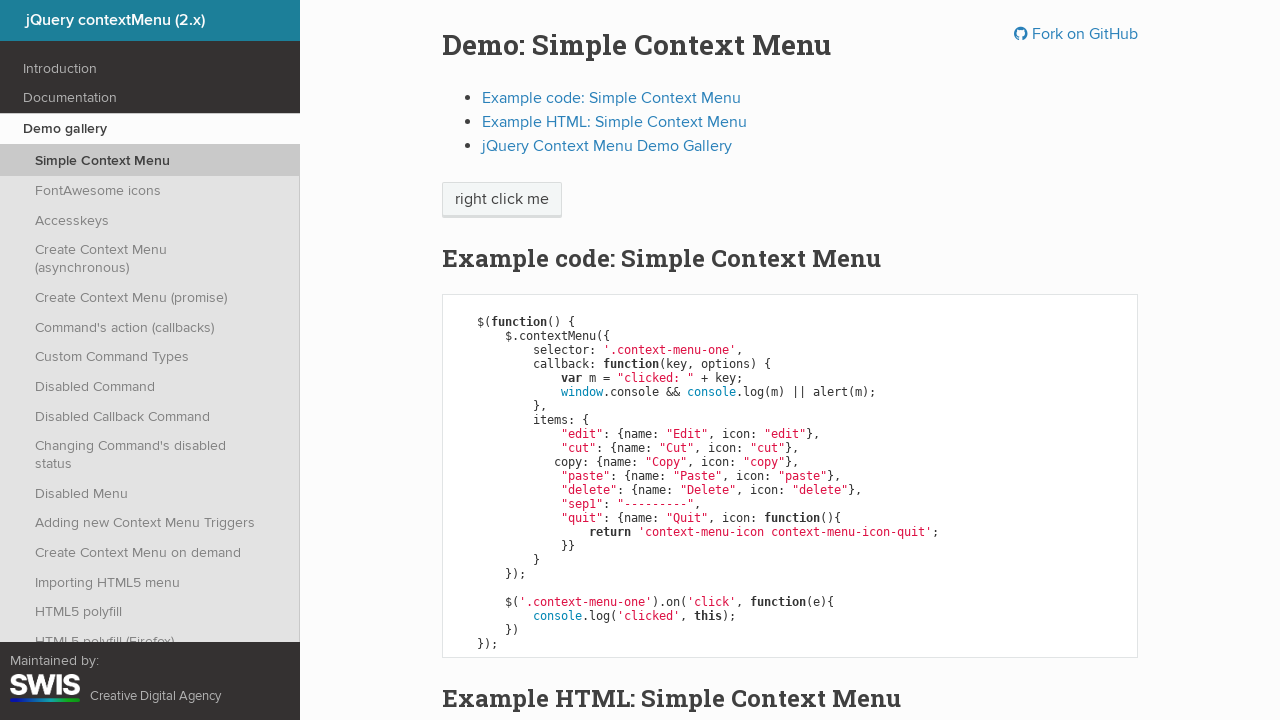

Alert dialog handler registered for menu item 4
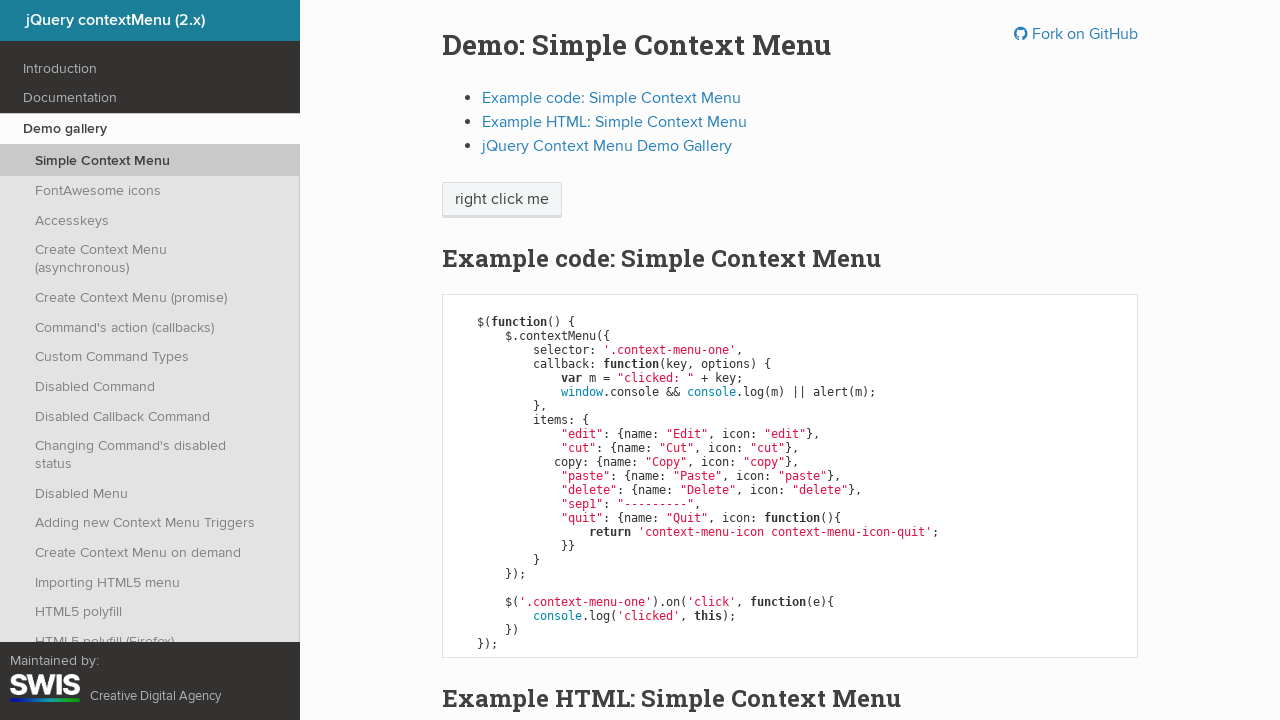

Retrieved text content of menu item: 'Paste'
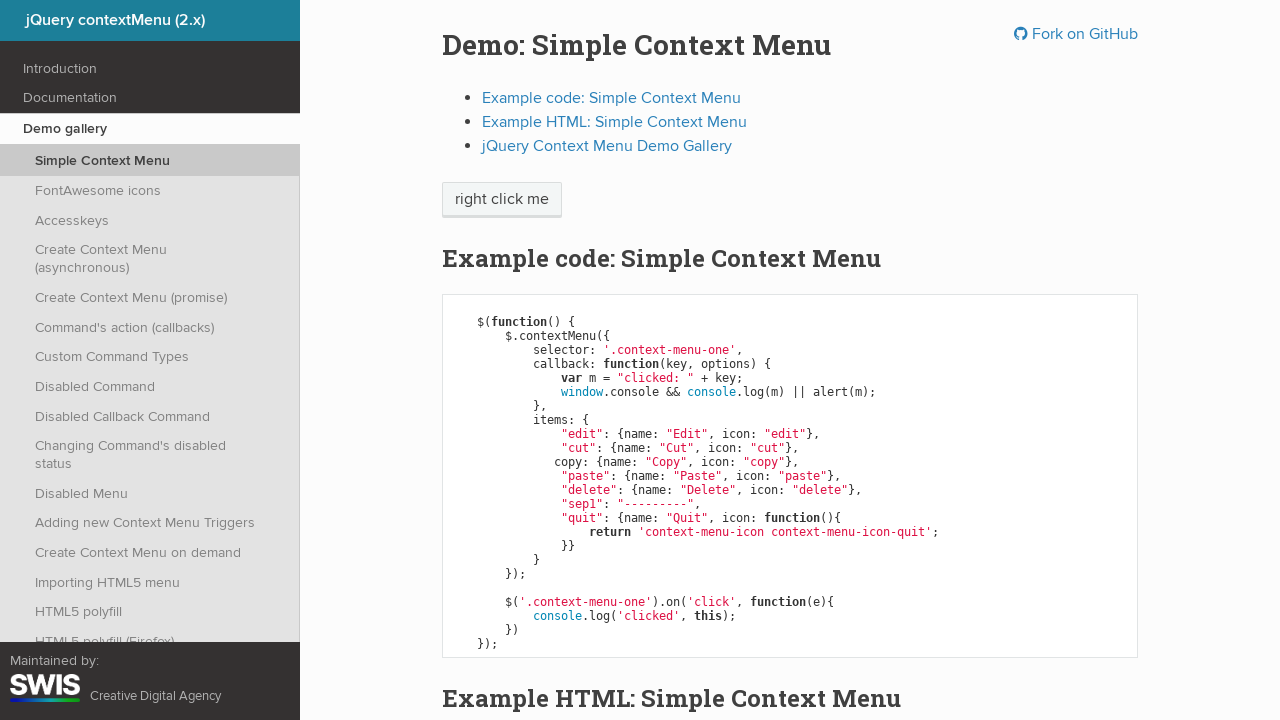

Right-clicked on 'right click me' element again to show context menu for next iteration at (502, 200) on //span[text()='right click me']
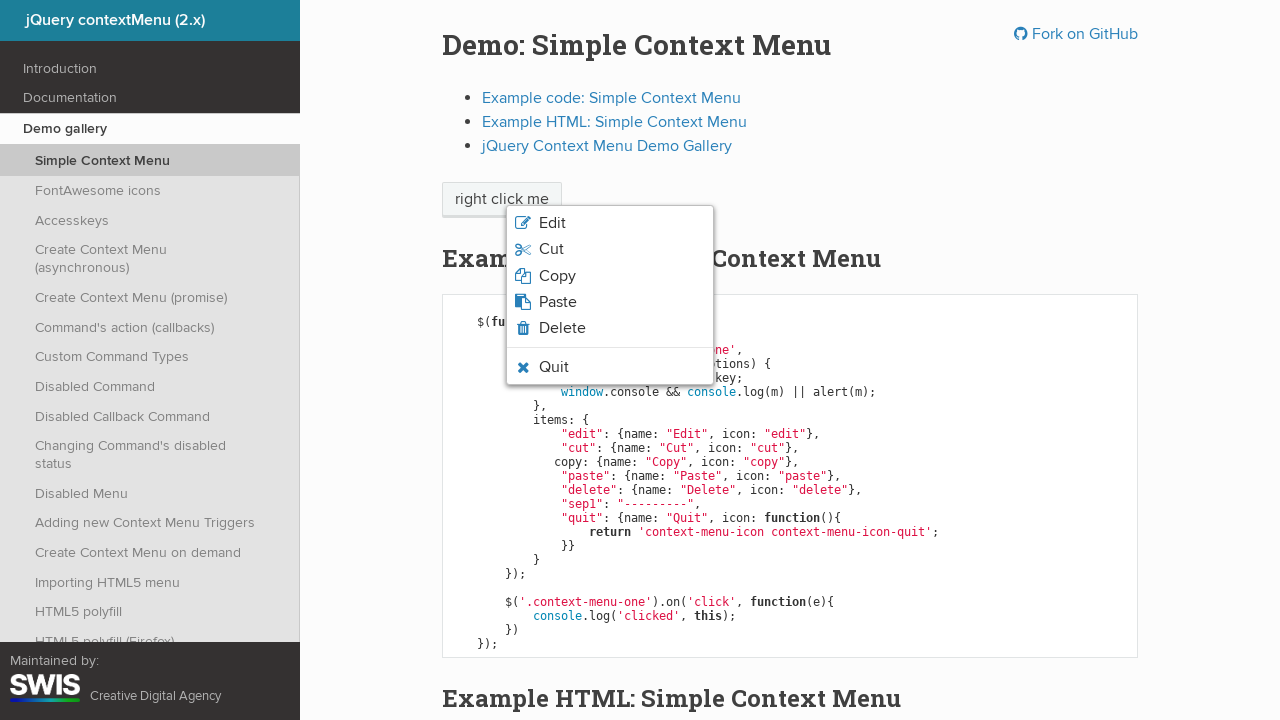

Clicked context menu item 5 at (562, 328) on ul.context-menu-list > li.context-menu-icon > span >> nth=4
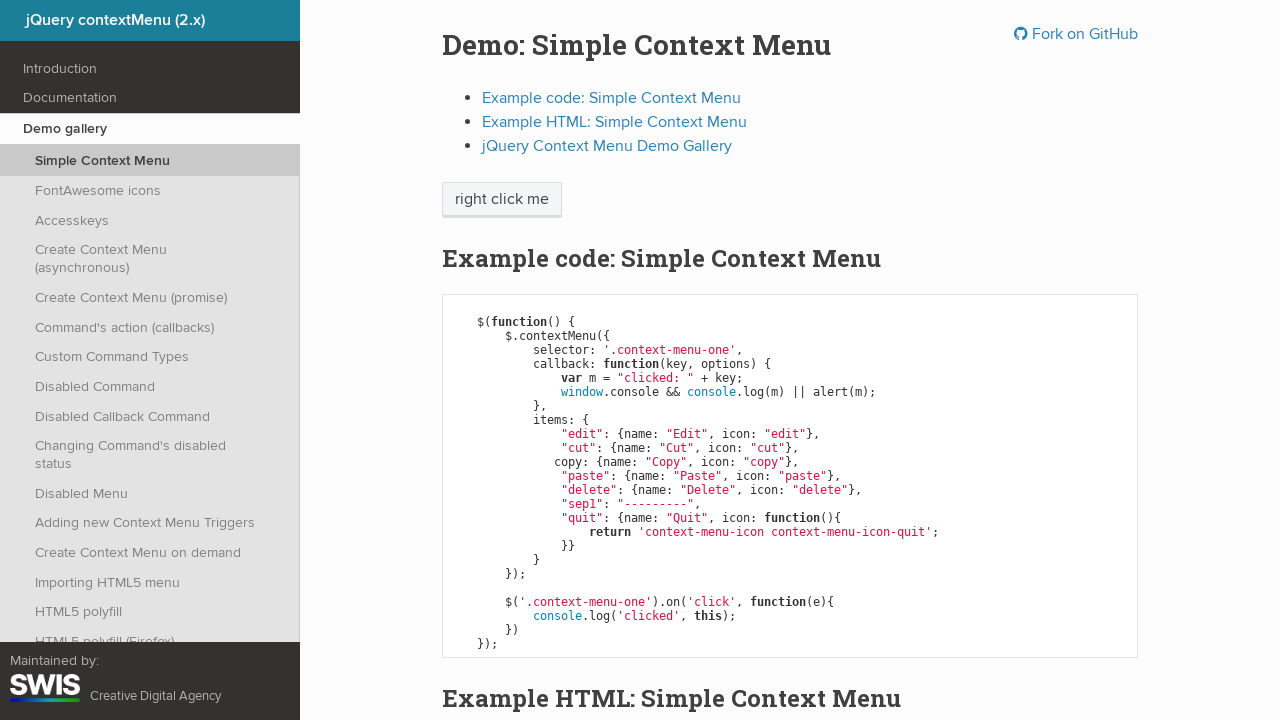

Alert dialog handler registered for menu item 5
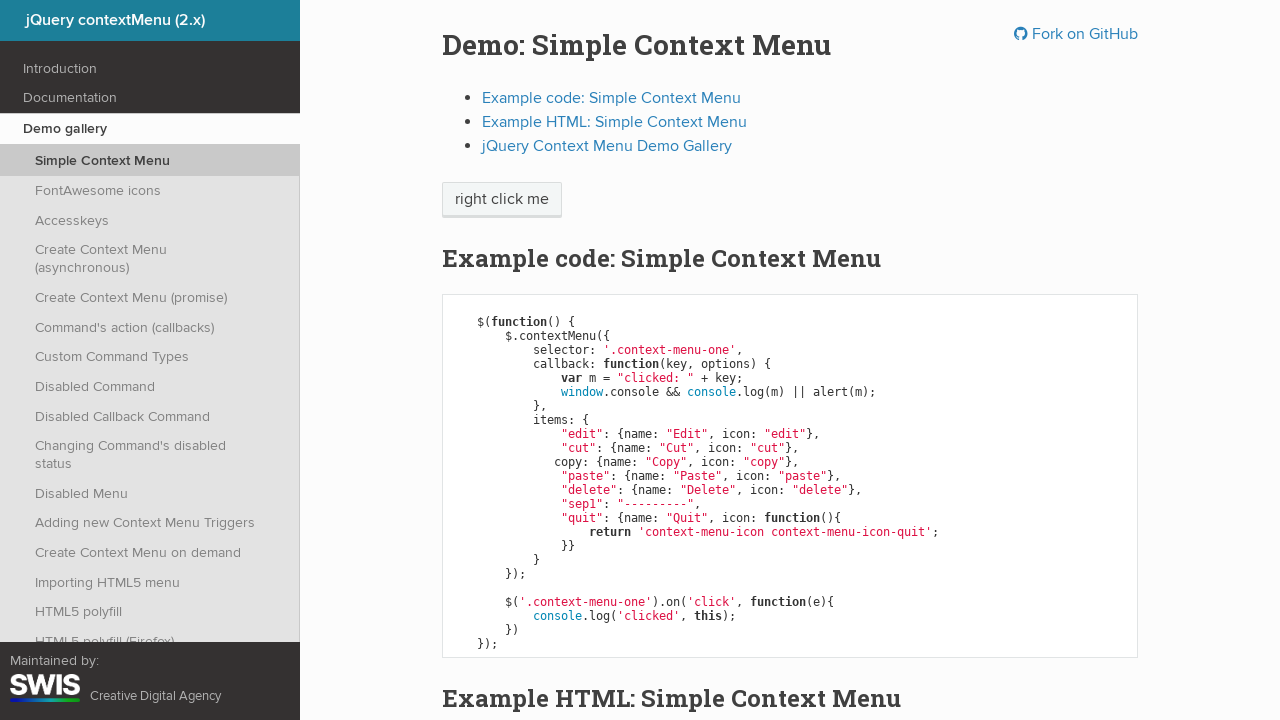

Retrieved text content of menu item: 'Delete'
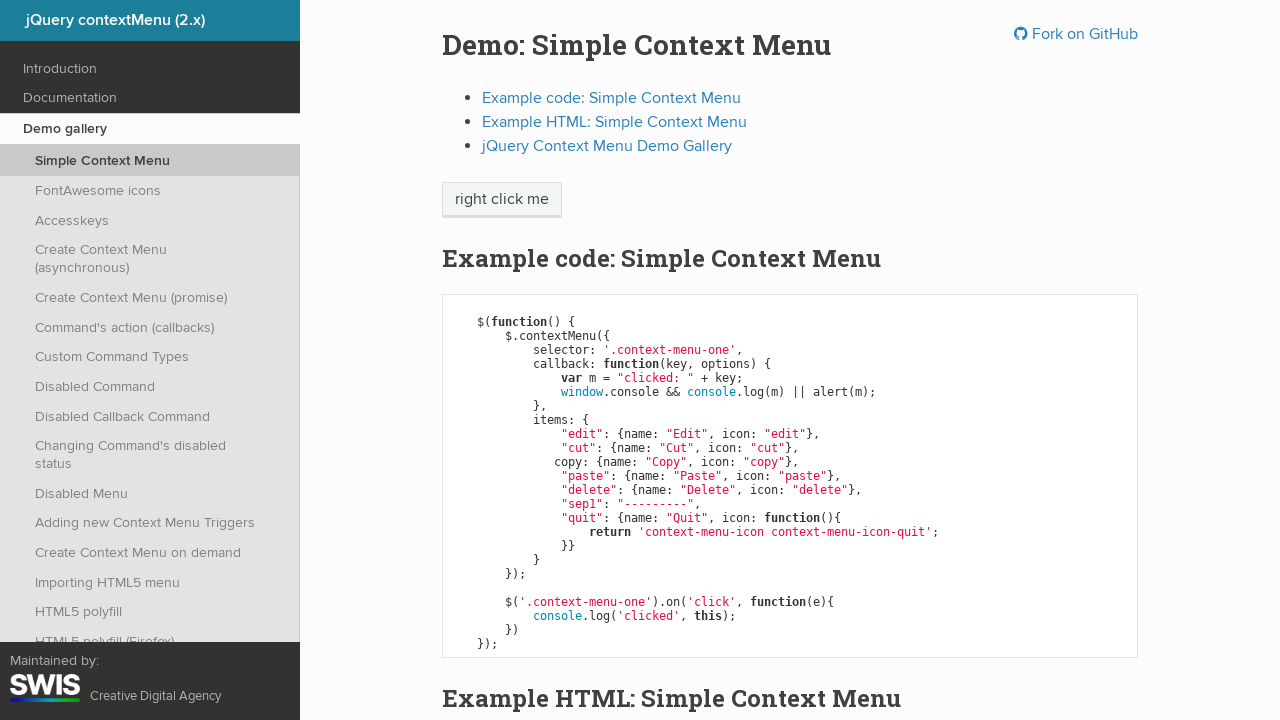

Right-clicked on 'right click me' element again to show context menu for next iteration at (502, 200) on //span[text()='right click me']
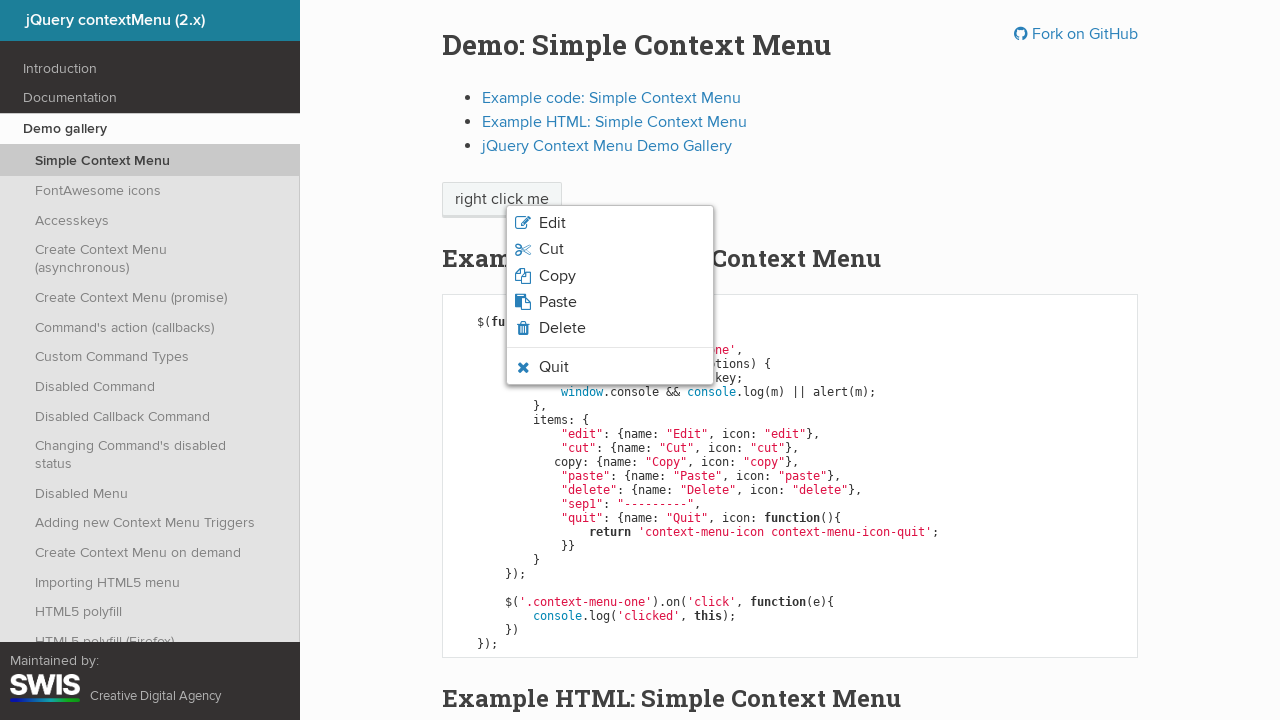

Clicked context menu item 6 at (554, 367) on ul.context-menu-list > li.context-menu-icon > span >> nth=5
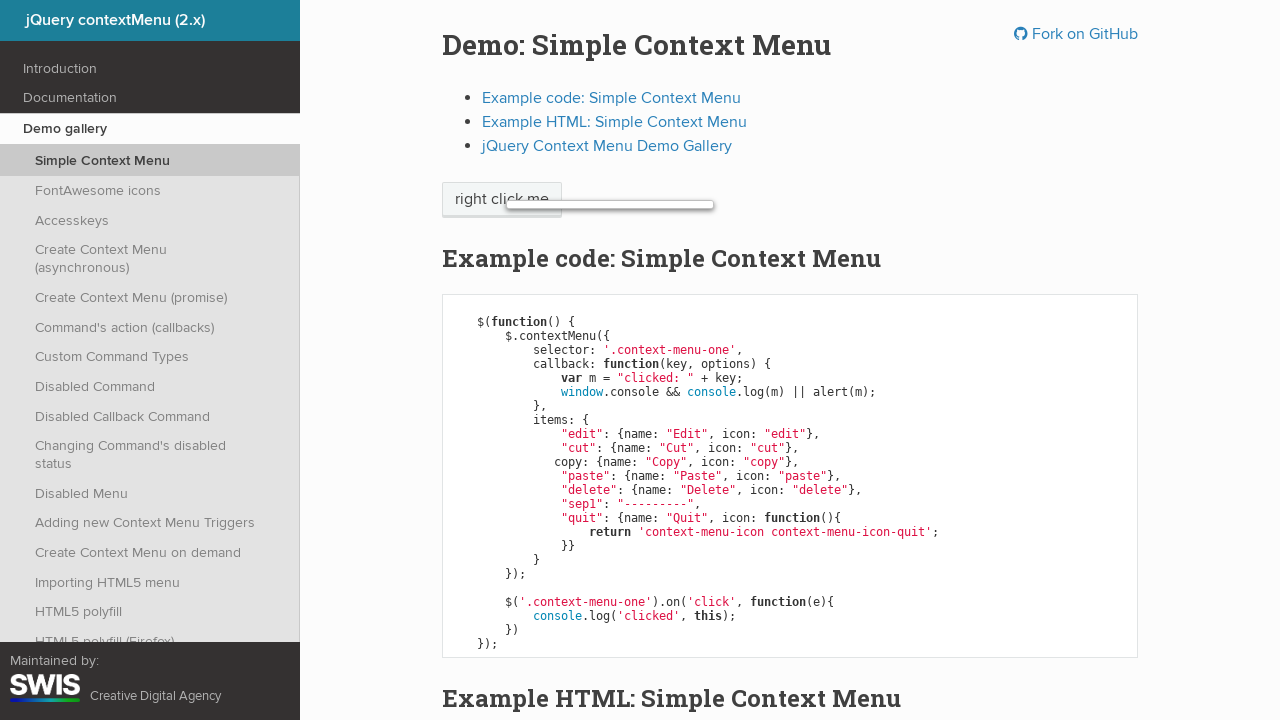

Alert dialog handler registered for menu item 6
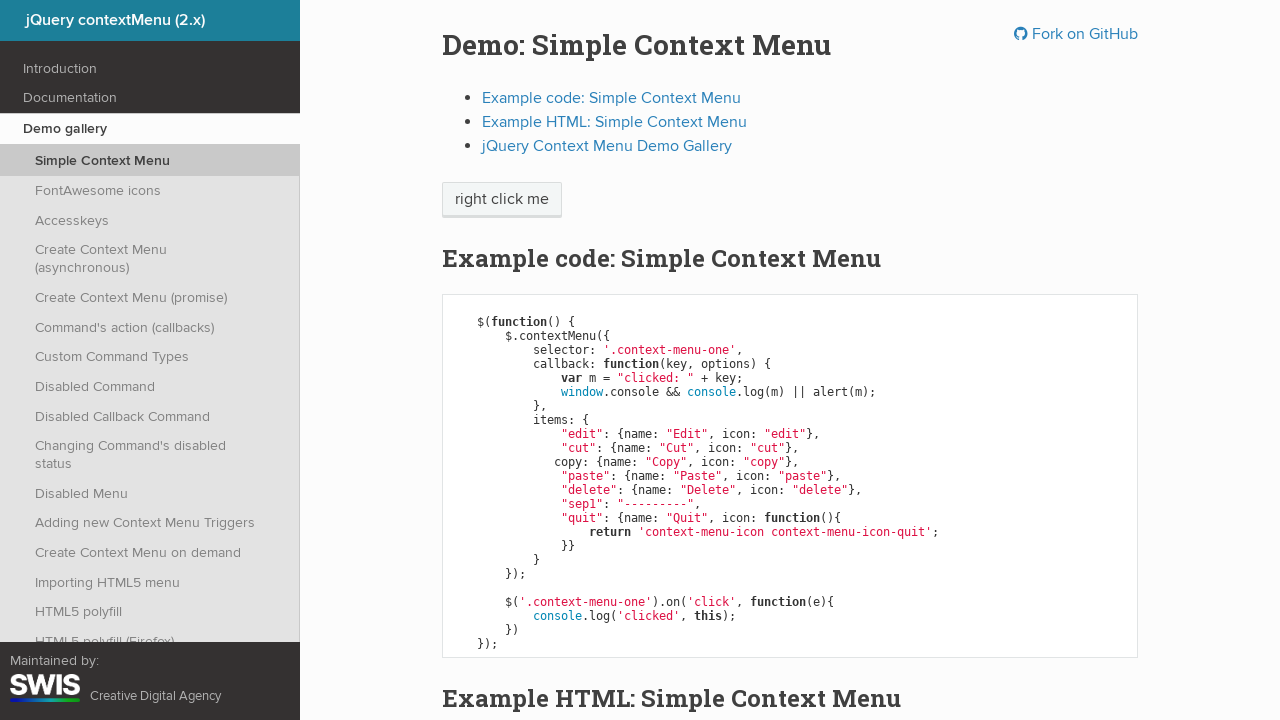

Retrieved text content of menu item: 'Quit'
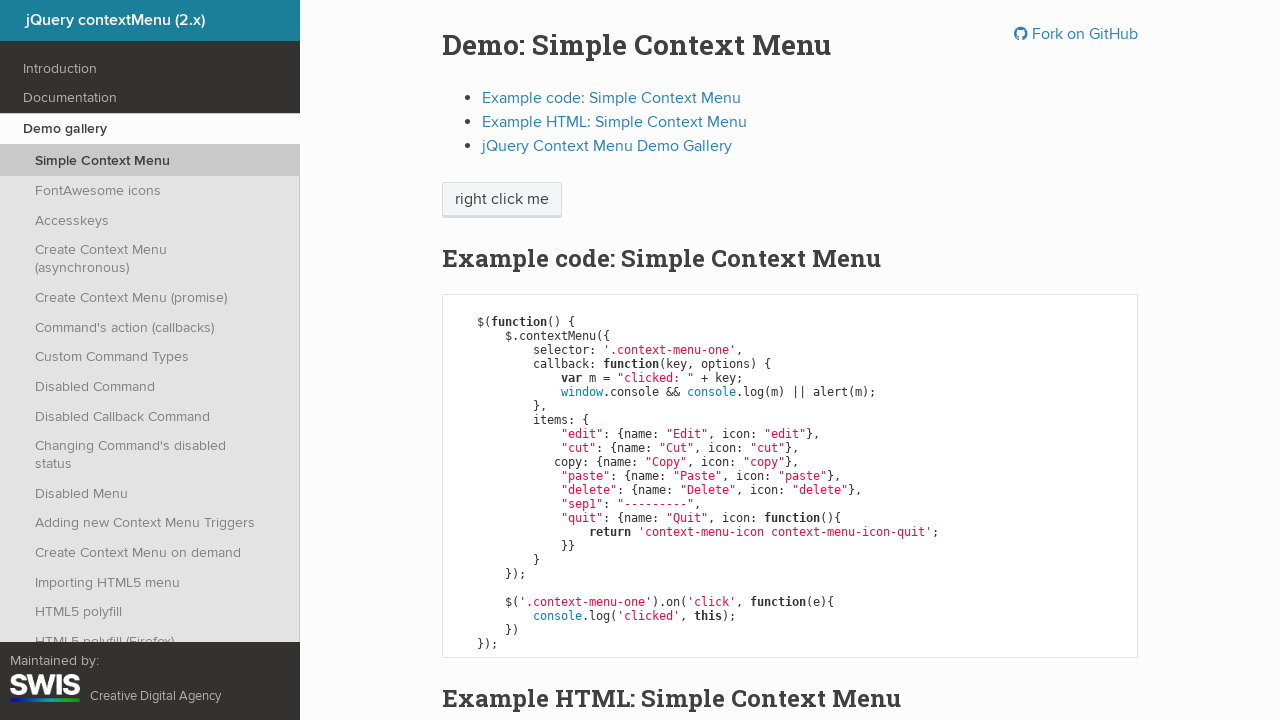

Reached 'Quit' menu item, stopping iteration
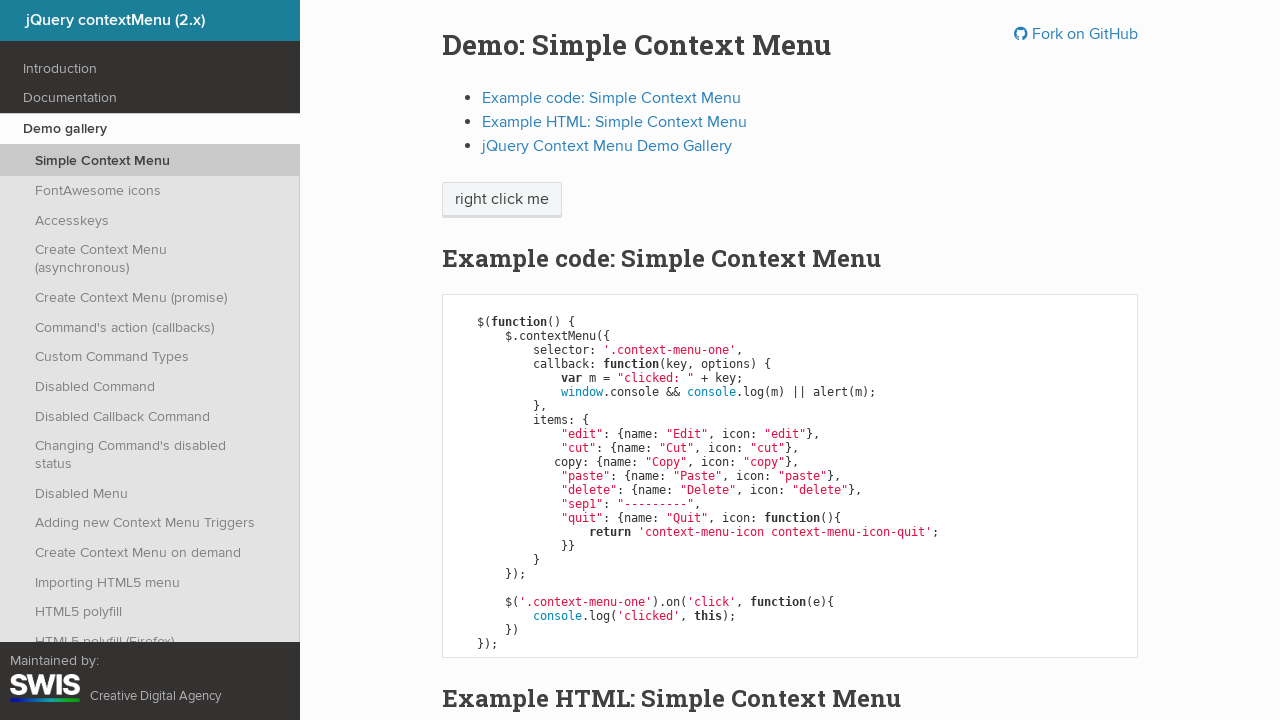

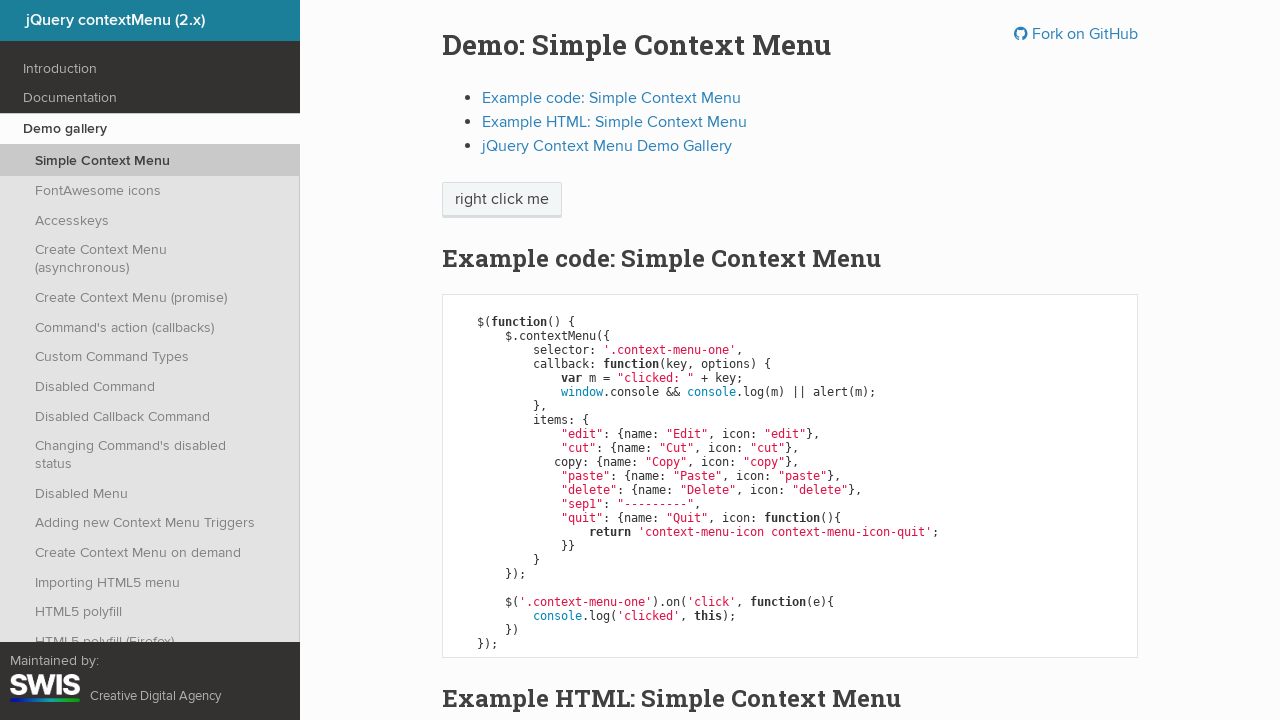